Tests alert dialog functionality by clicking a button to trigger an alert and accepting it

Starting URL: https://dgotlieb.github.io/Navigation/Navigation.html

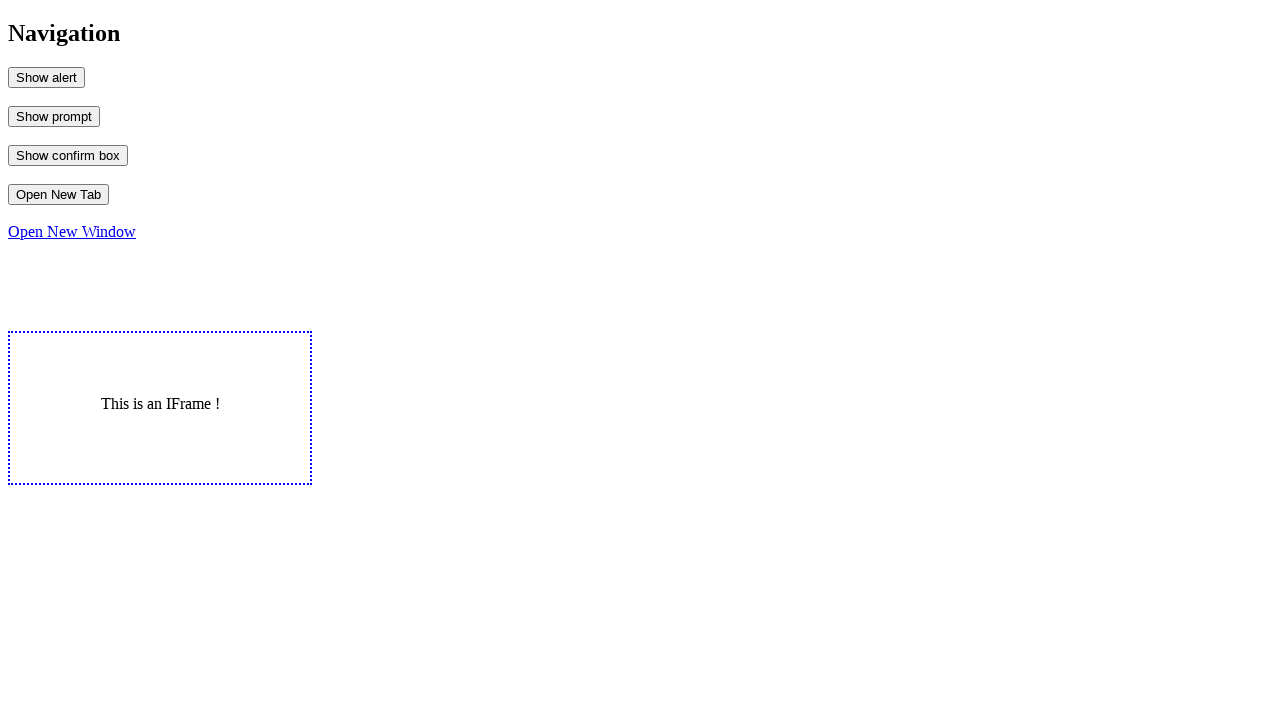

Clicked button to trigger alert dialog at (46, 77) on #MyAlert
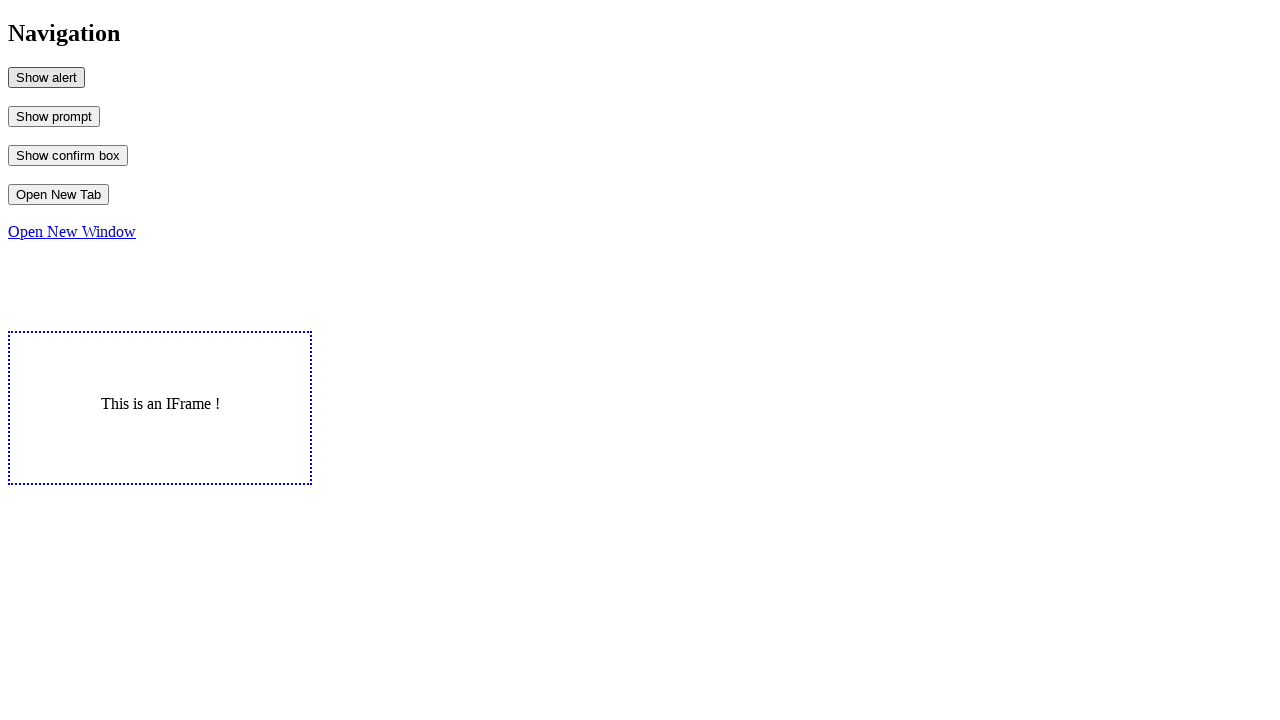

Set up dialog handler to accept alert
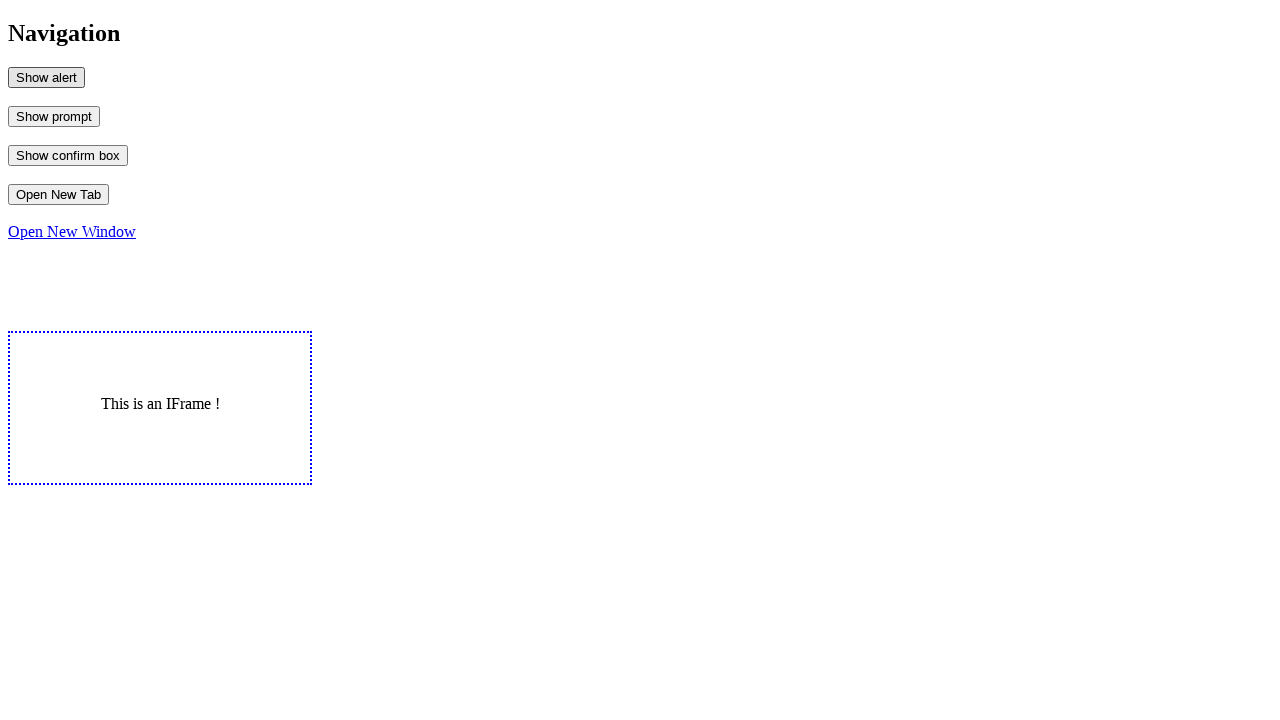

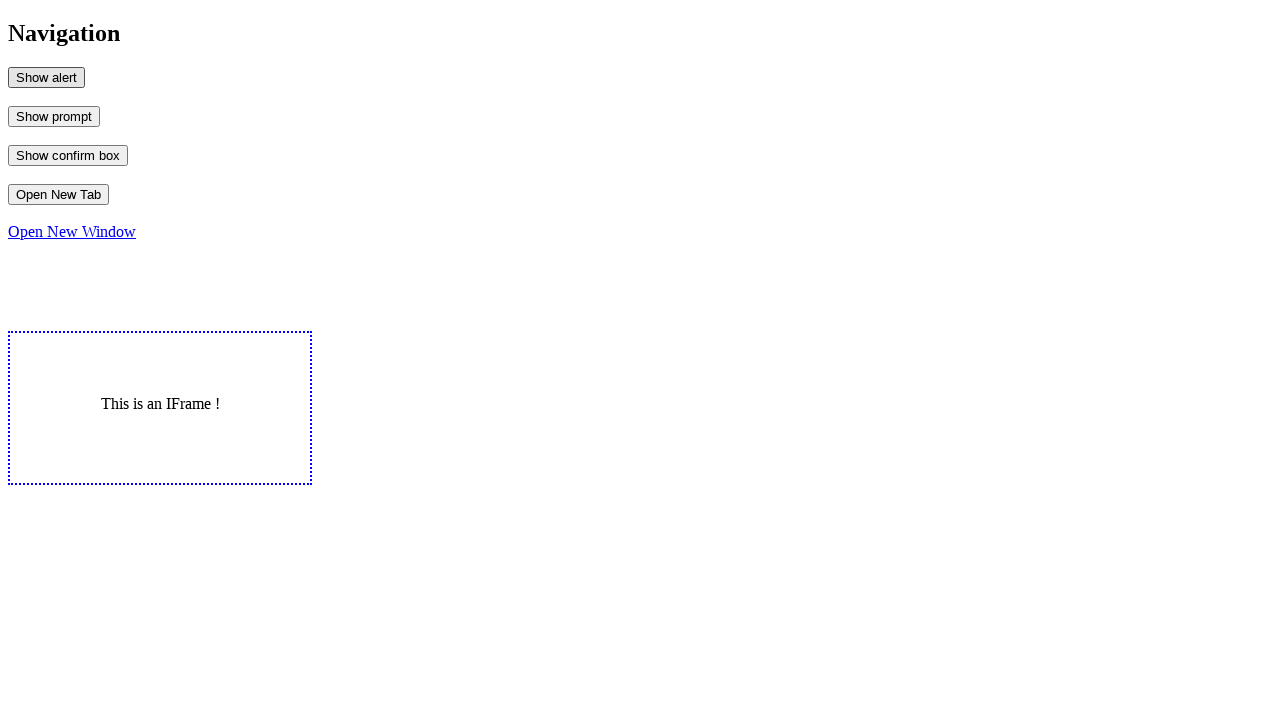